Tests handling of child windows by clicking a link that opens a new page, extracting text from the new page, and typing extracted domain into the username field on the original page

Starting URL: http://rahulshettyacademy.com/loginpagePractise/

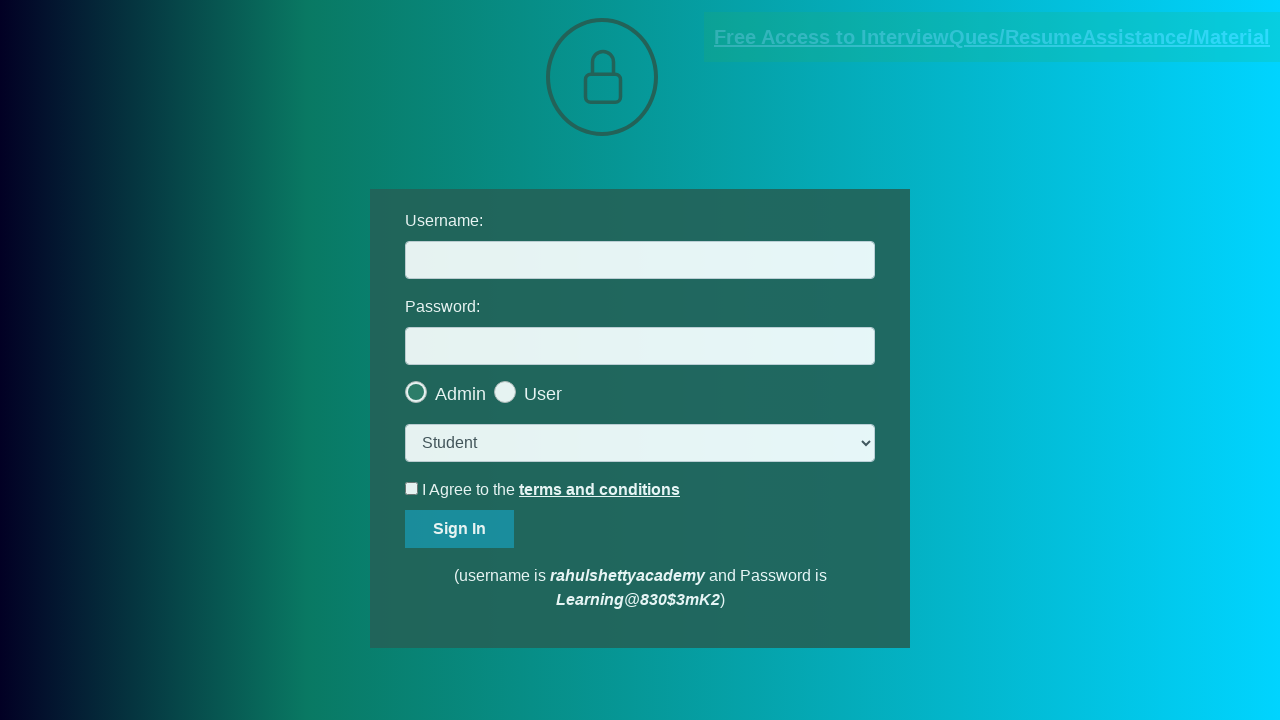

Clicked documents request link to open child window at (992, 37) on [href*='documents-request']
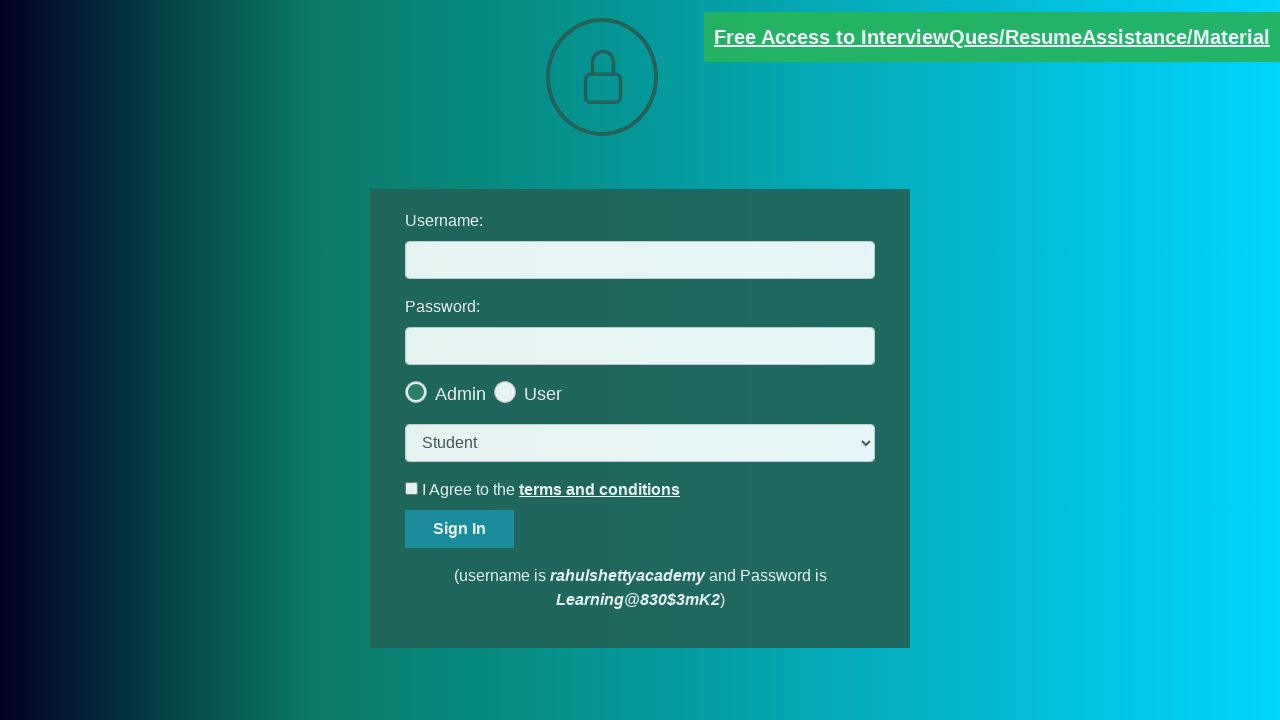

Child window opened and captured
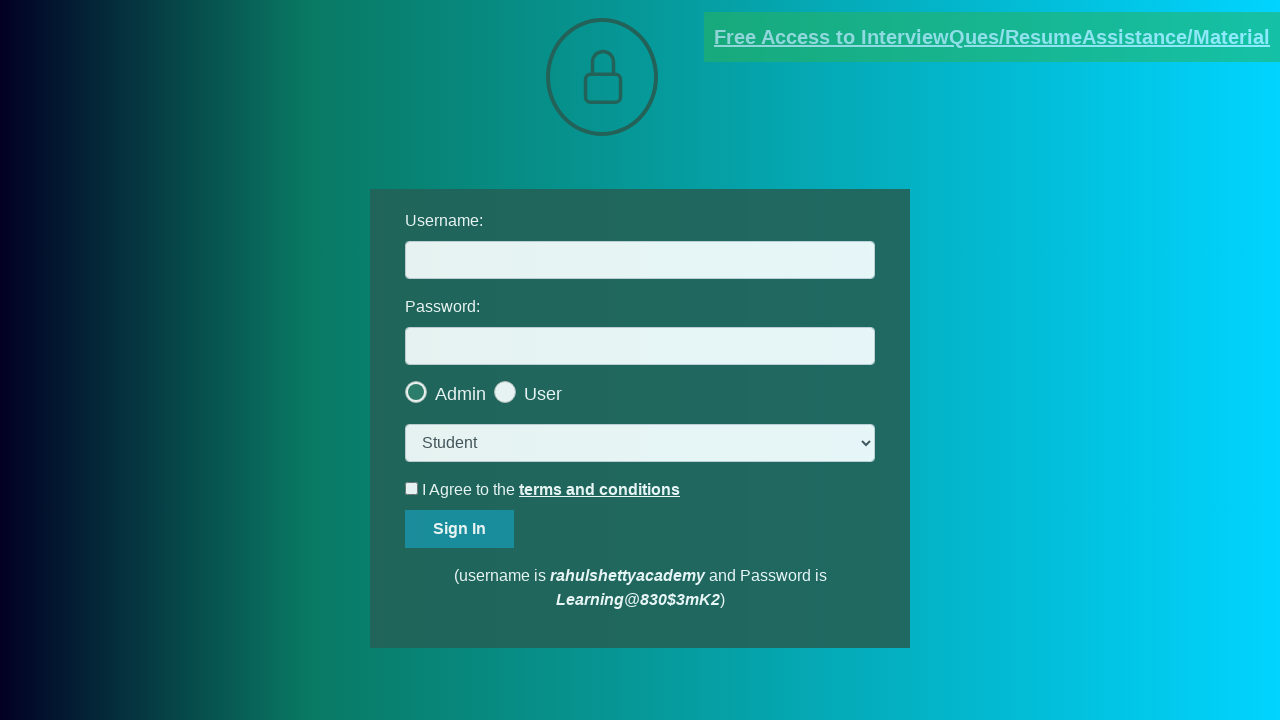

Child window page loaded successfully
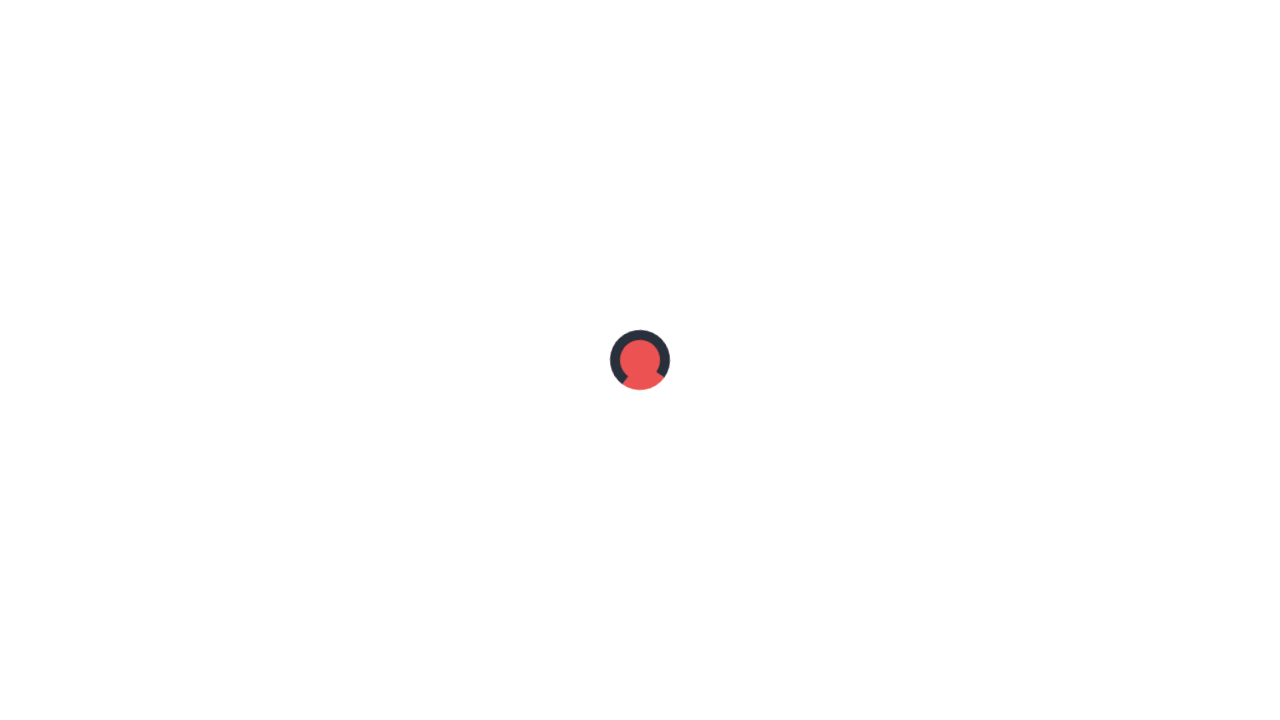

Extracted text content from red element in child window
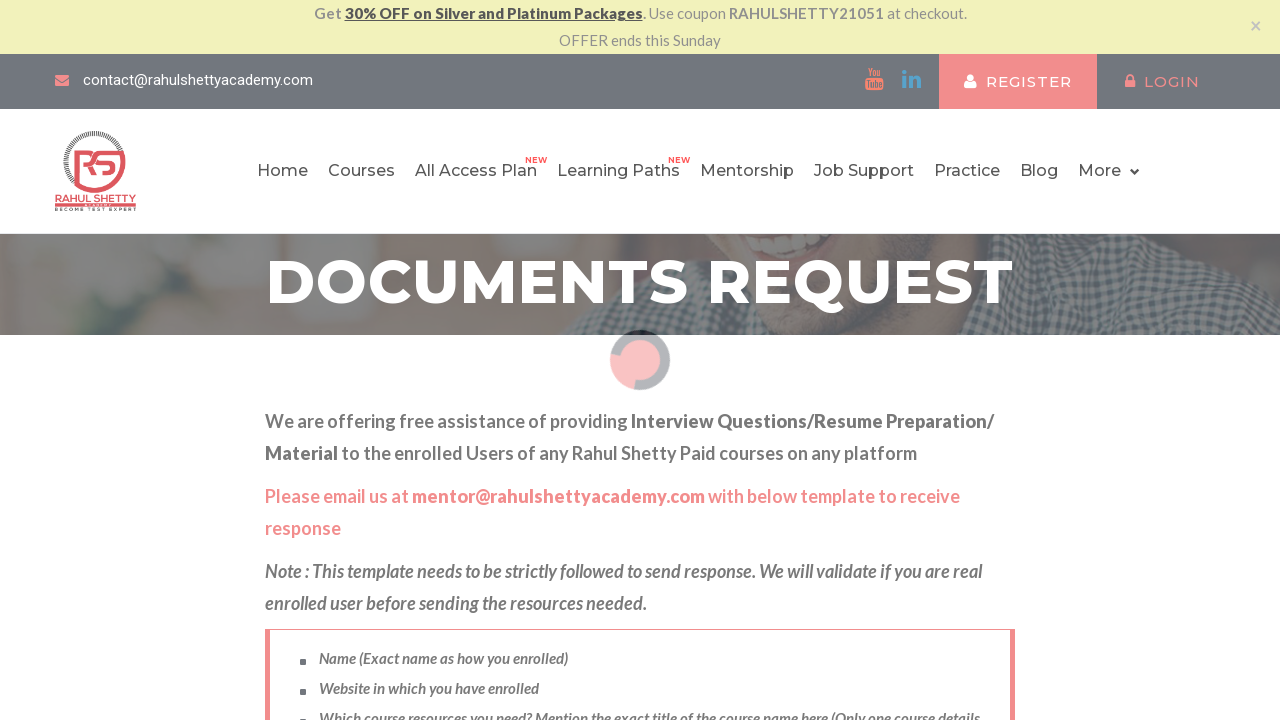

Extracted domain 'rahulshettyacademy.com' from email address in text
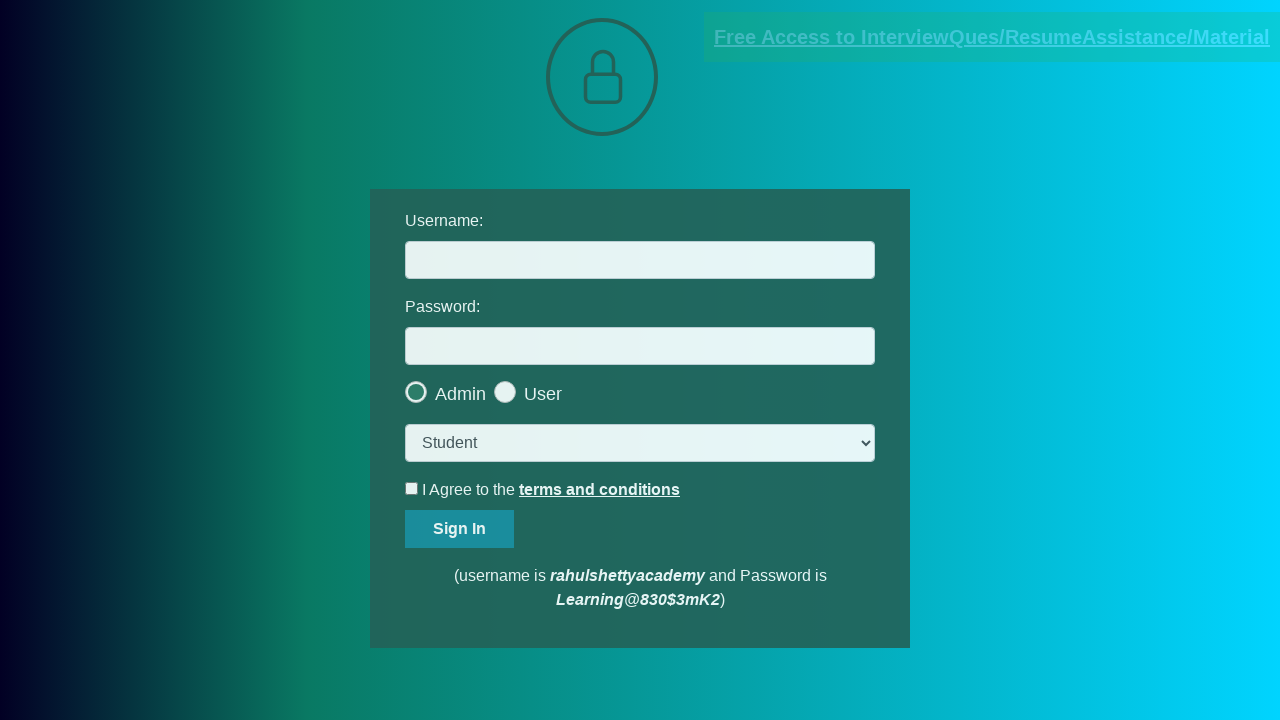

Filled username field with extracted domain 'rahulshettyacademy.com' on #username
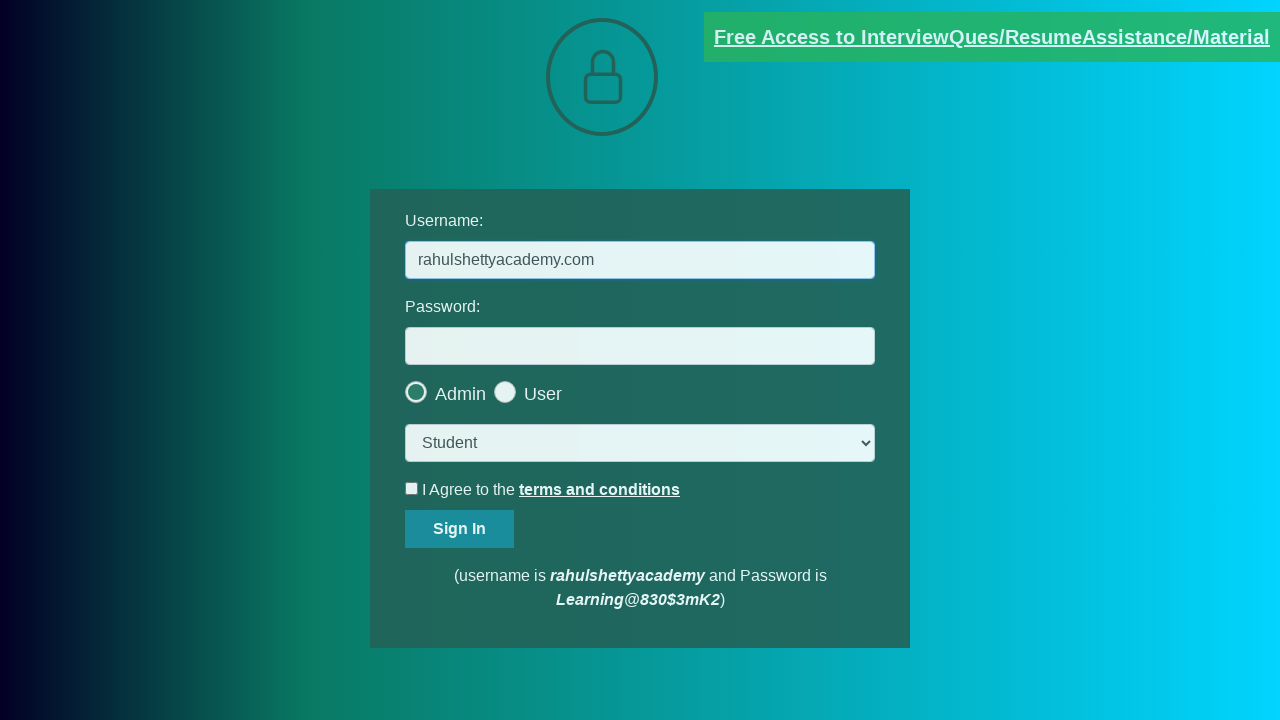

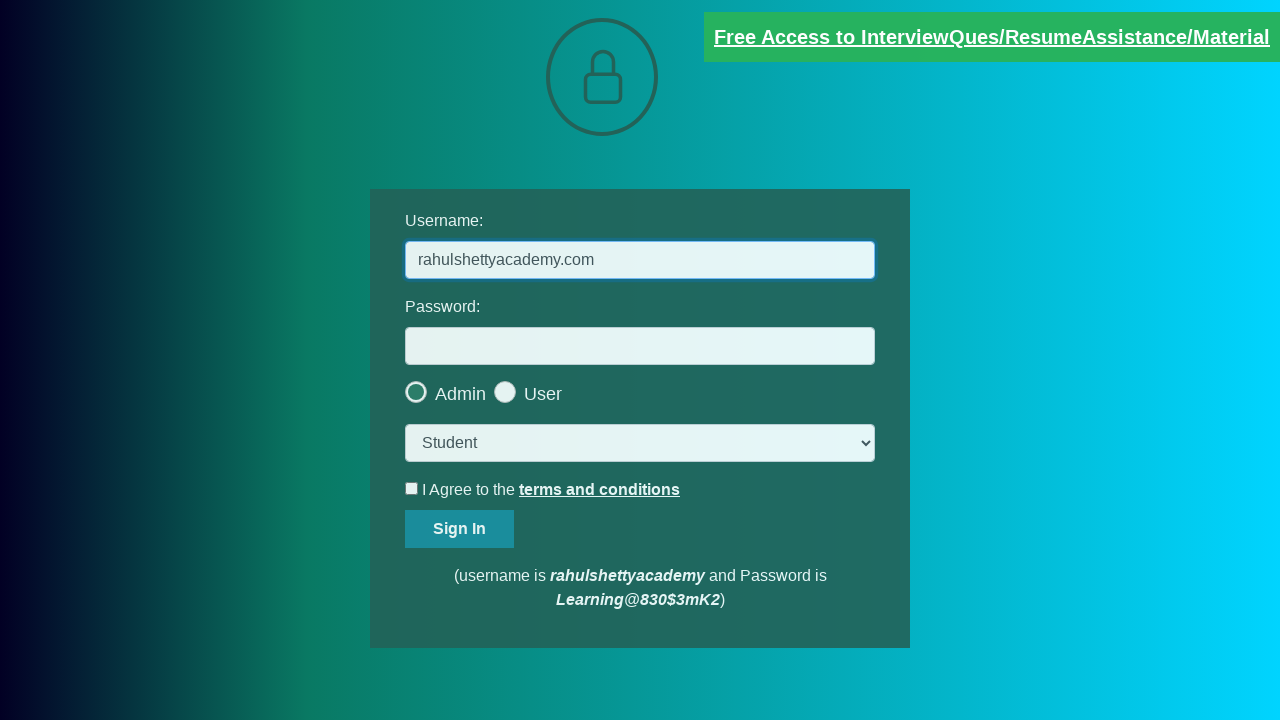